Tests jQuery UI custom dropdown functionality by selecting different values from multiple dropdown menus (number, speed, salutation) and verifying the selected values are displayed correctly.

Starting URL: http://jqueryui.com/resources/demos/selectmenu/default.html

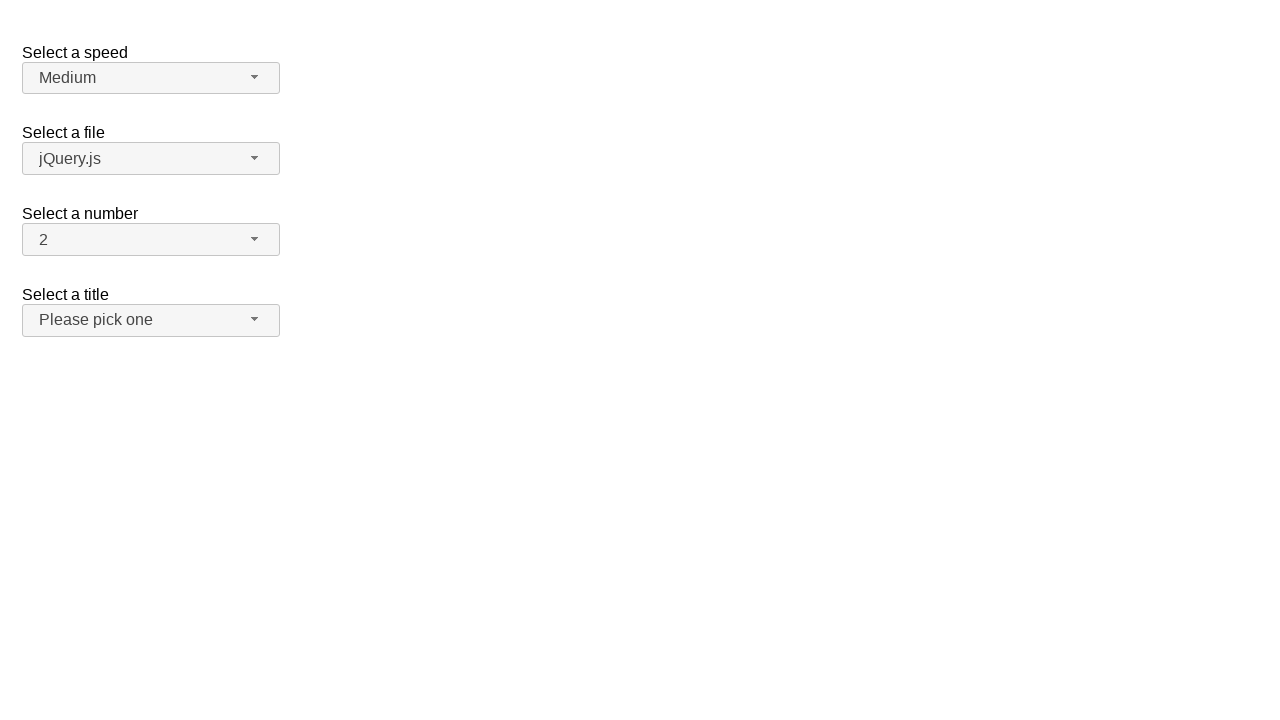

Clicked number dropdown button to open menu at (151, 240) on span#number-button
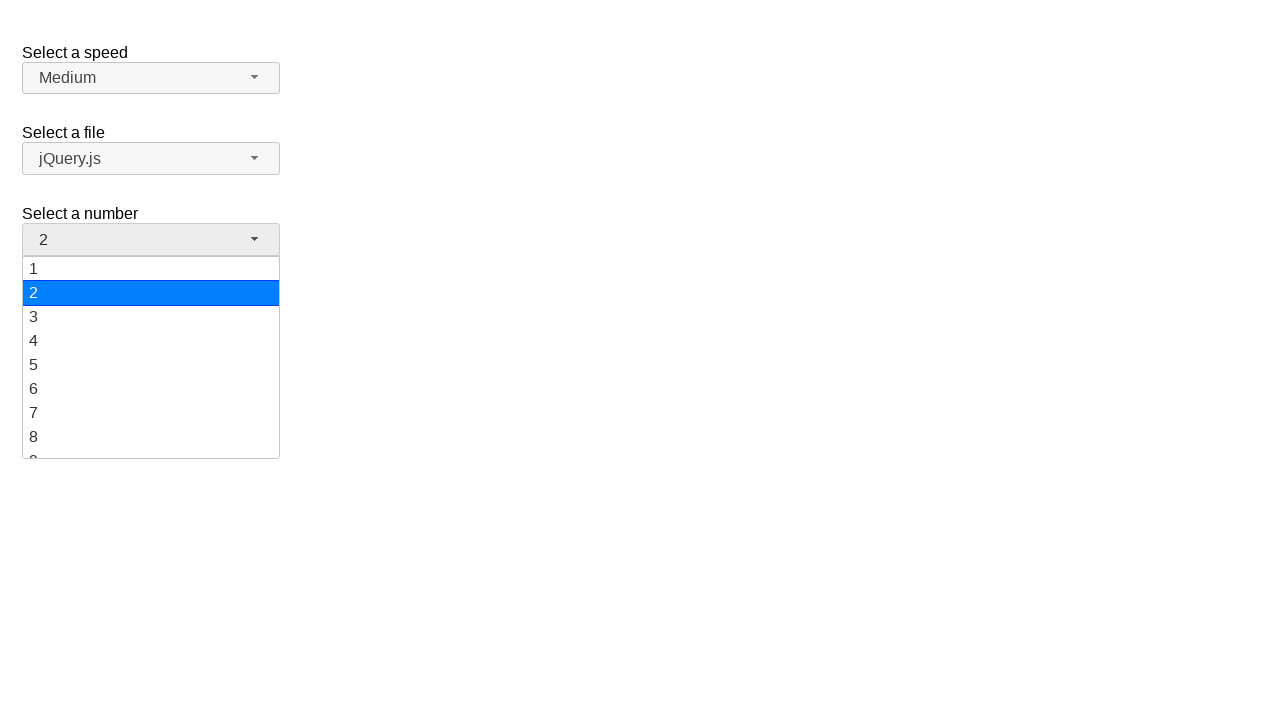

Number dropdown menu loaded
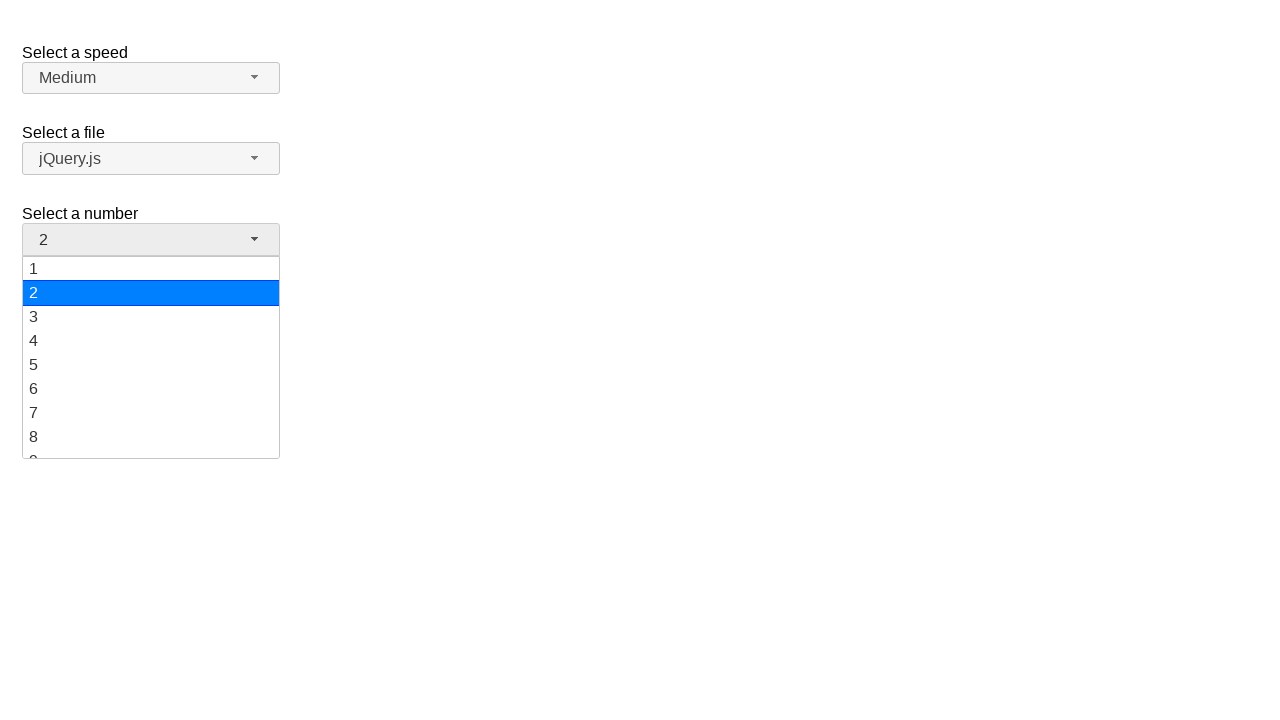

Selected '2' from number dropdown at (151, 293) on ul#number-menu li div:text('2')
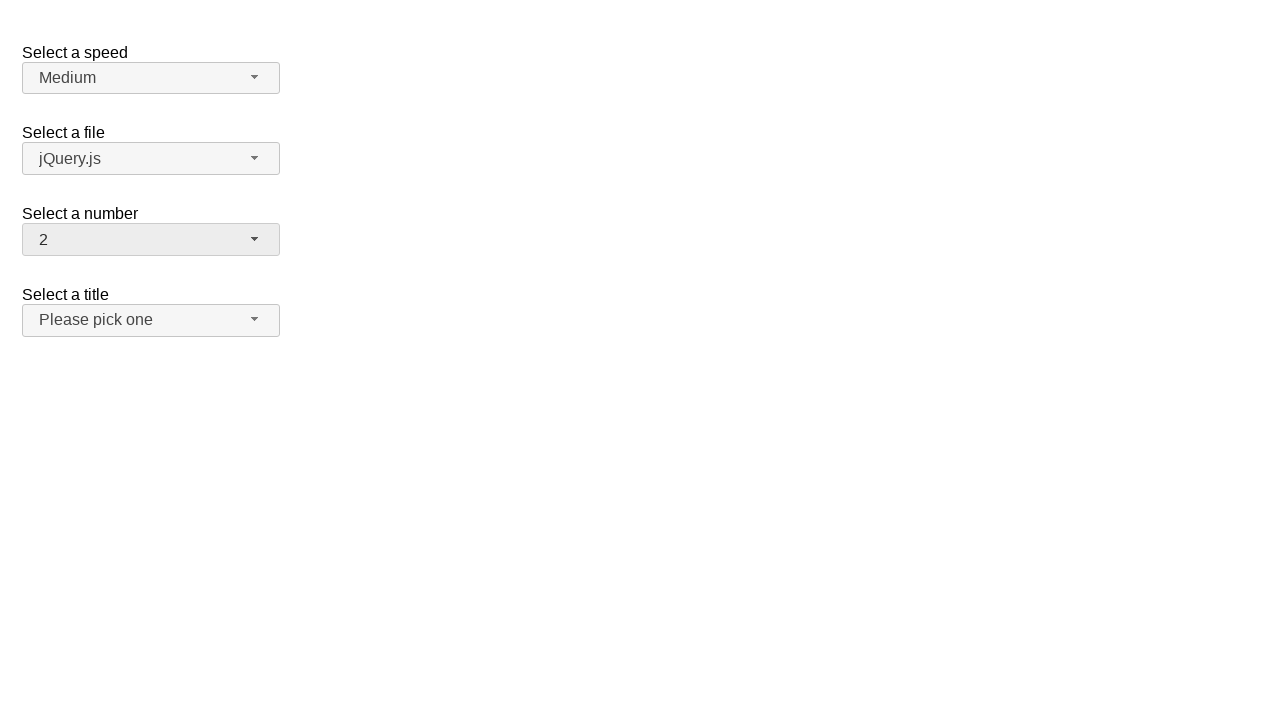

Verified '2' is displayed in number dropdown
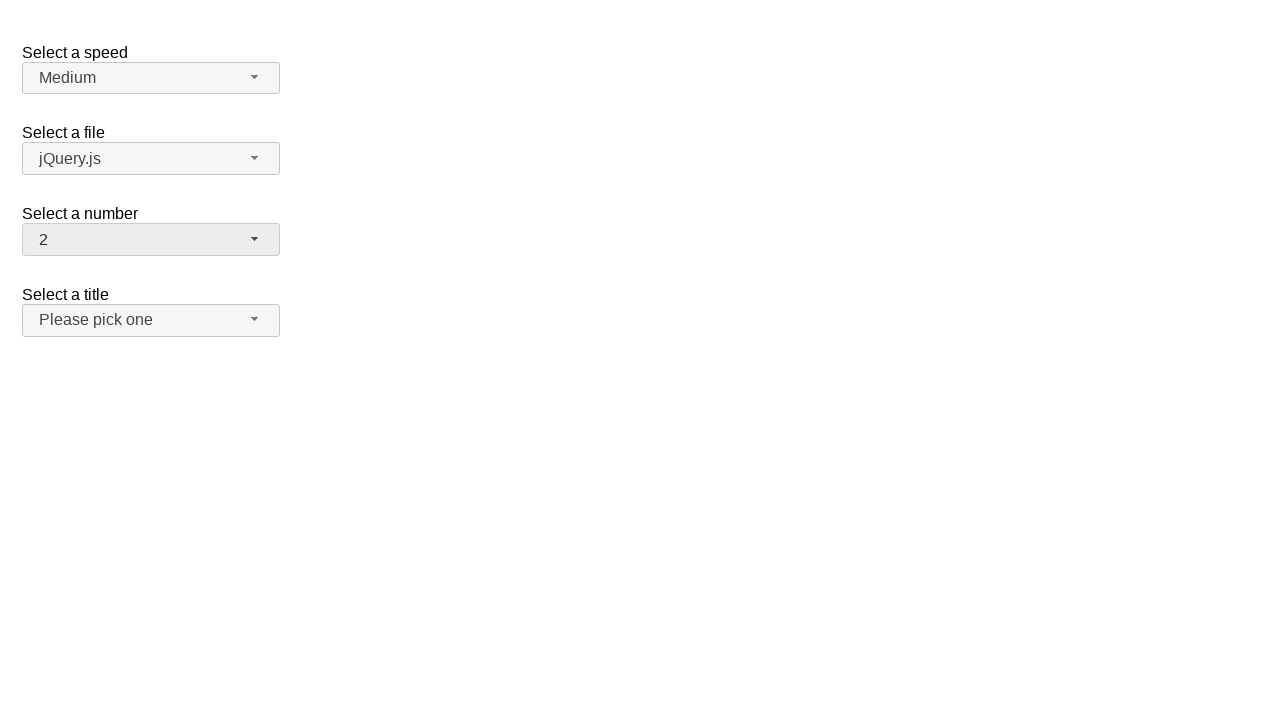

Clicked number dropdown button to open menu at (151, 240) on span#number-button
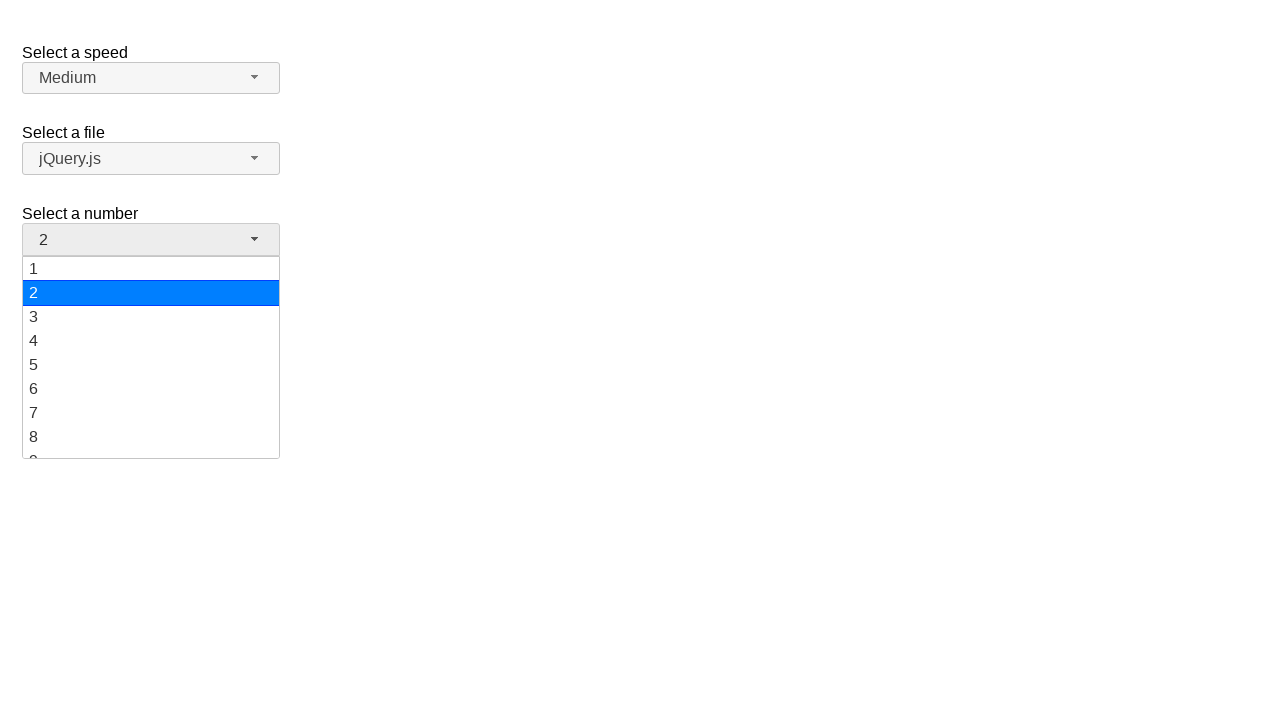

Number dropdown menu loaded
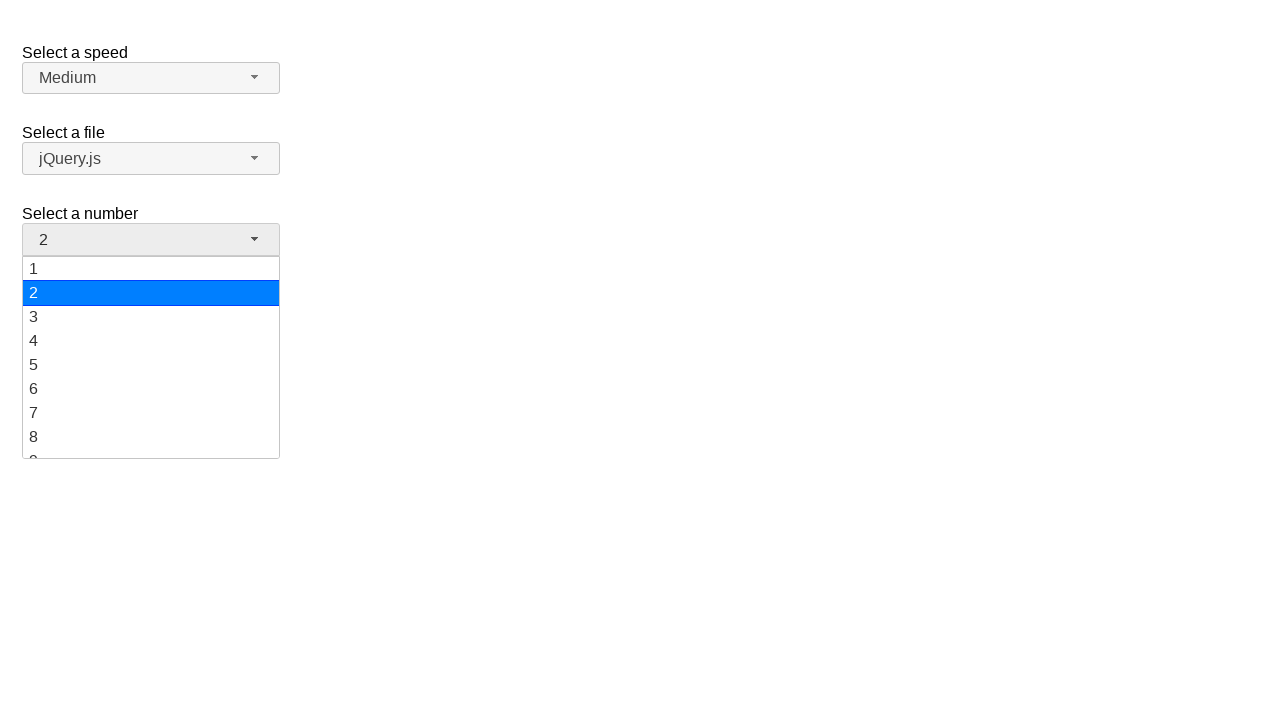

Selected '5' from number dropdown at (151, 365) on ul#number-menu li div:text('5')
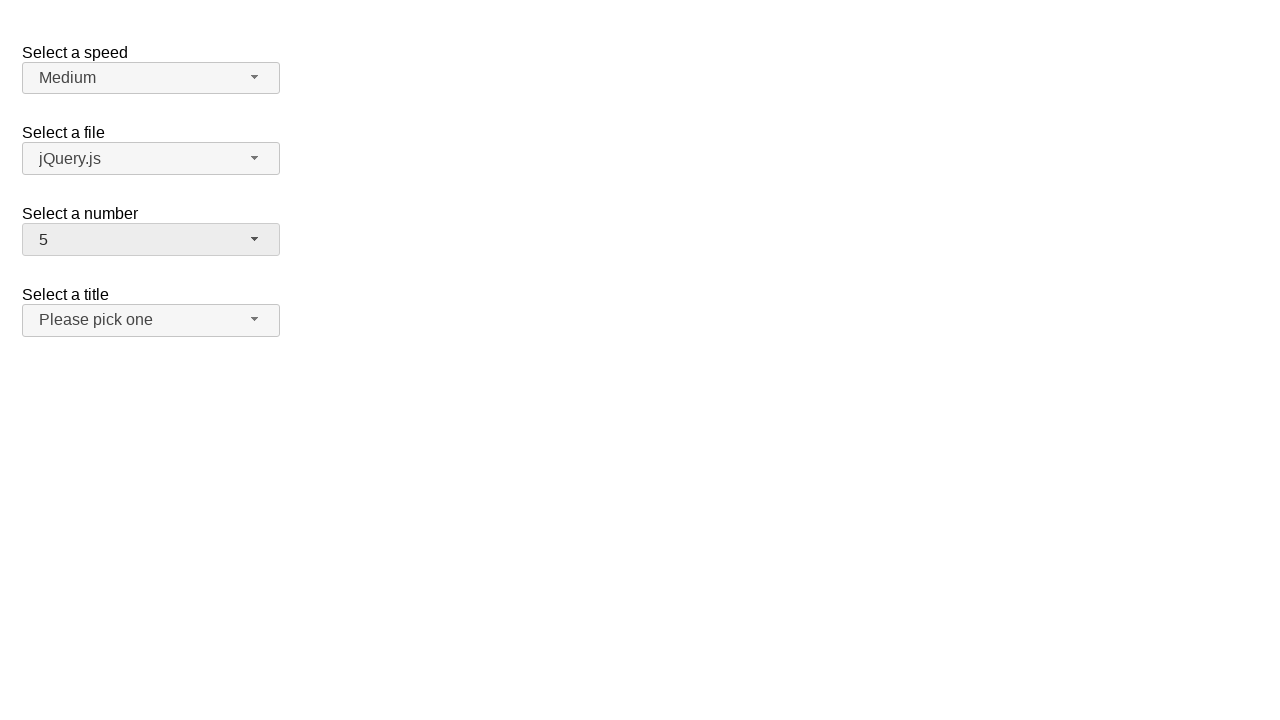

Verified '5' is displayed in number dropdown
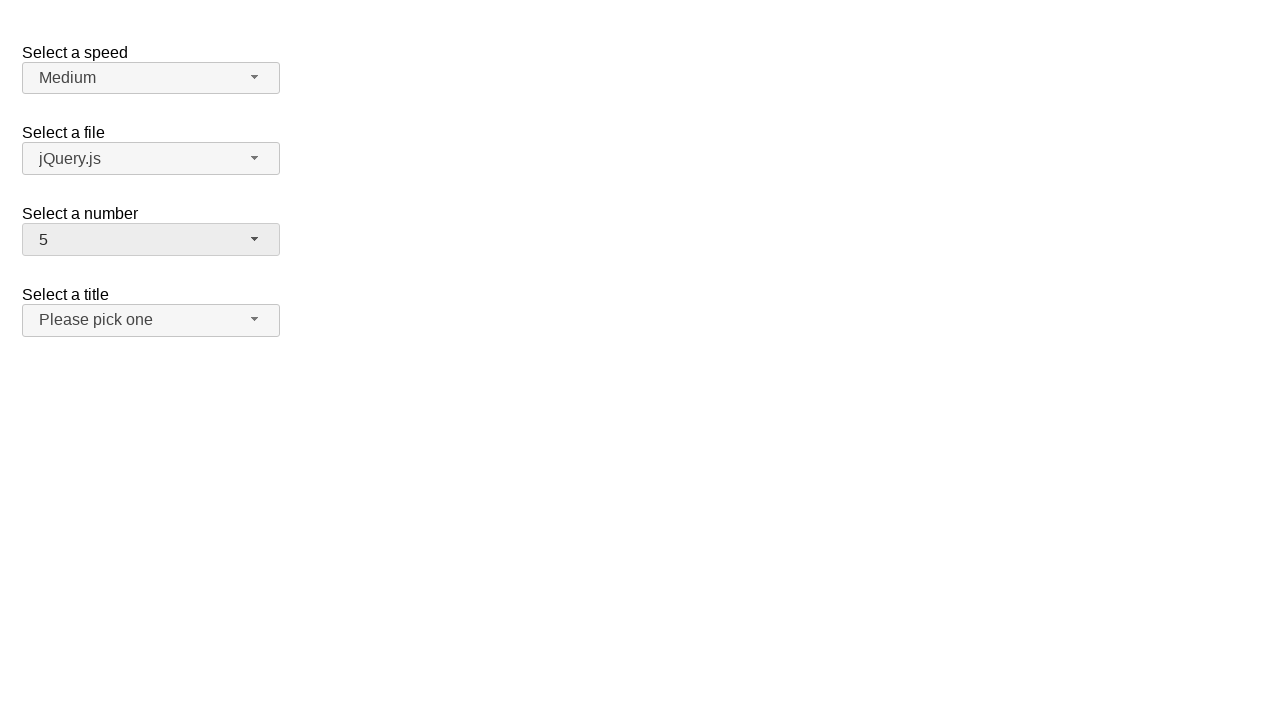

Clicked speed dropdown button to open menu at (151, 78) on span#speed-button
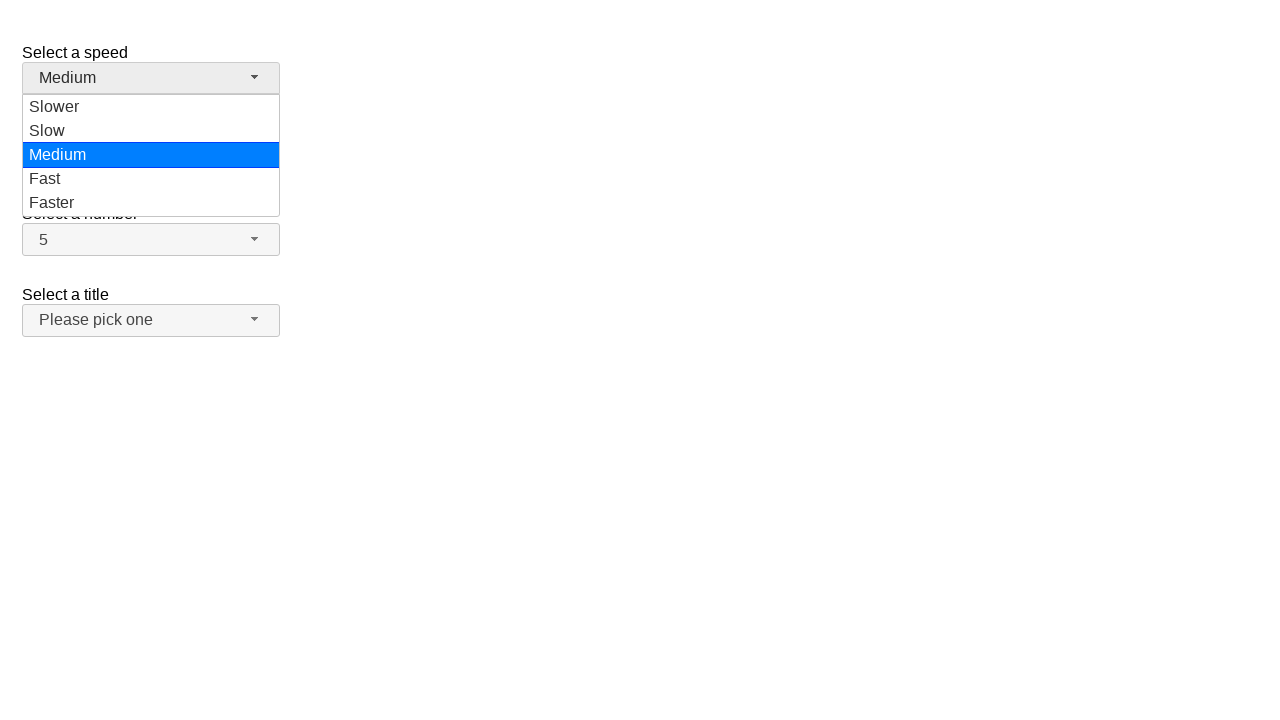

Speed dropdown menu loaded
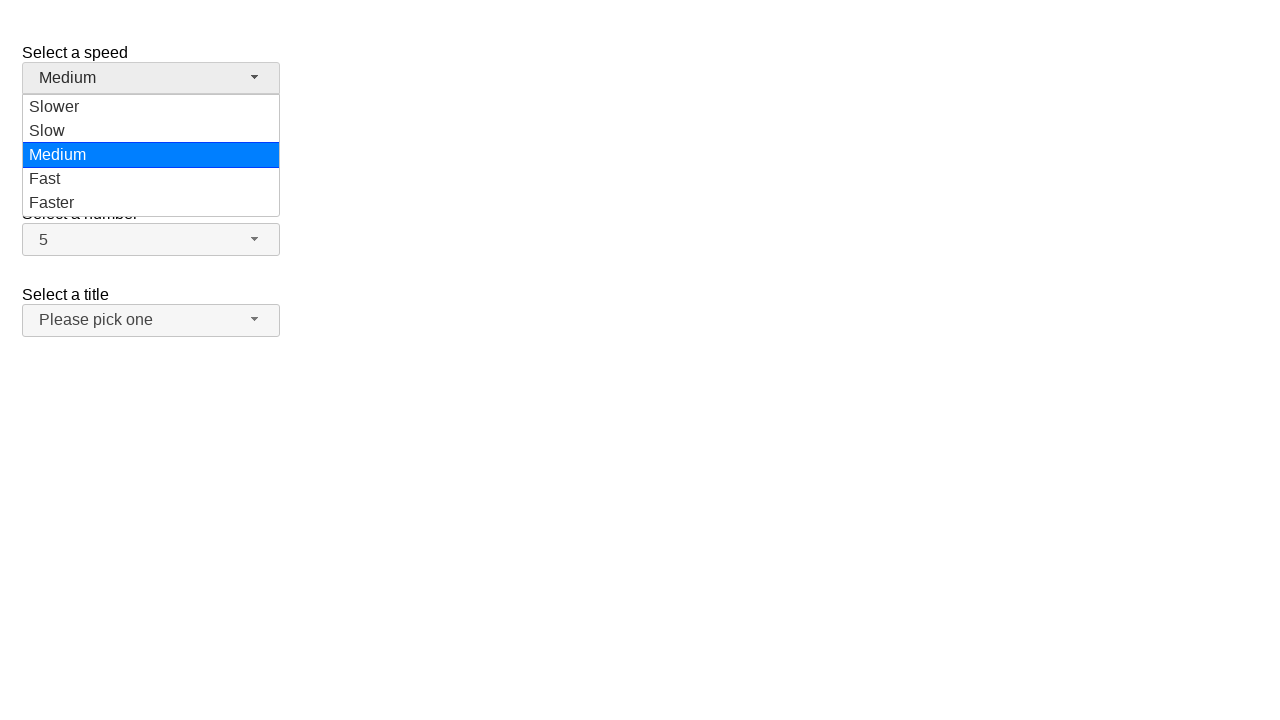

Selected 'Faster' from speed dropdown at (151, 203) on ul#speed-menu li div:text('Faster')
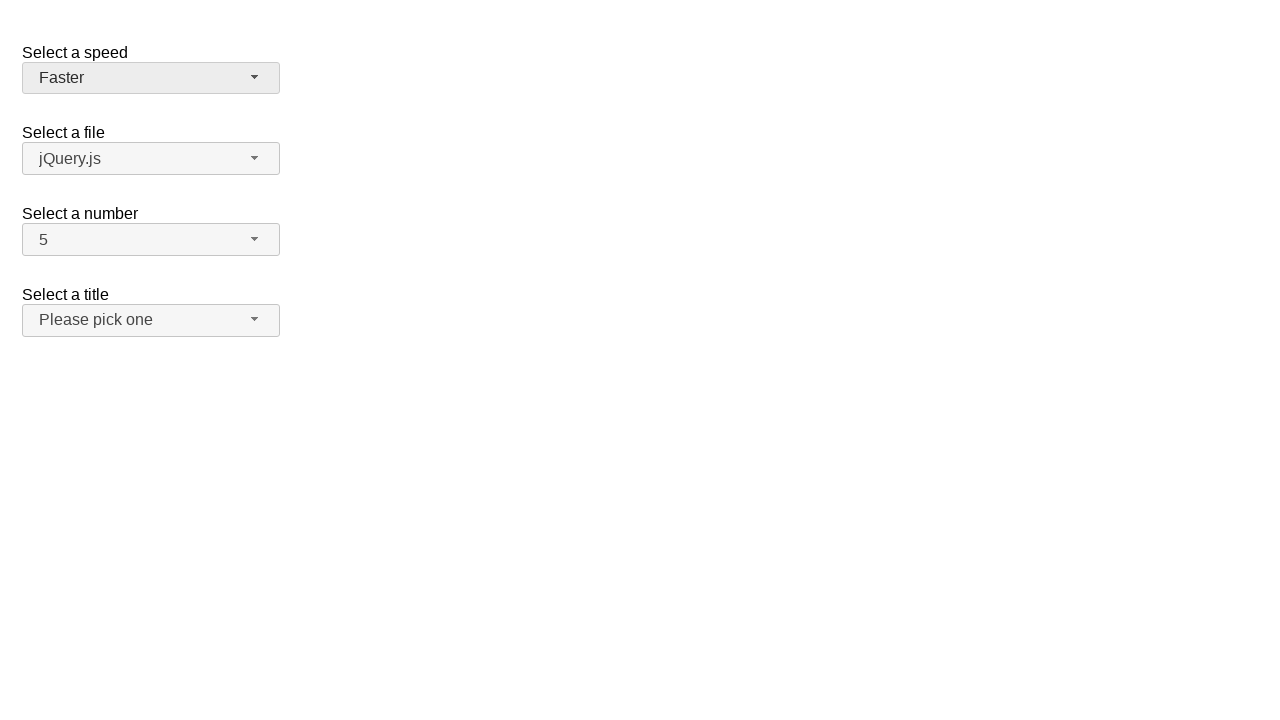

Verified 'Faster' is displayed in speed dropdown
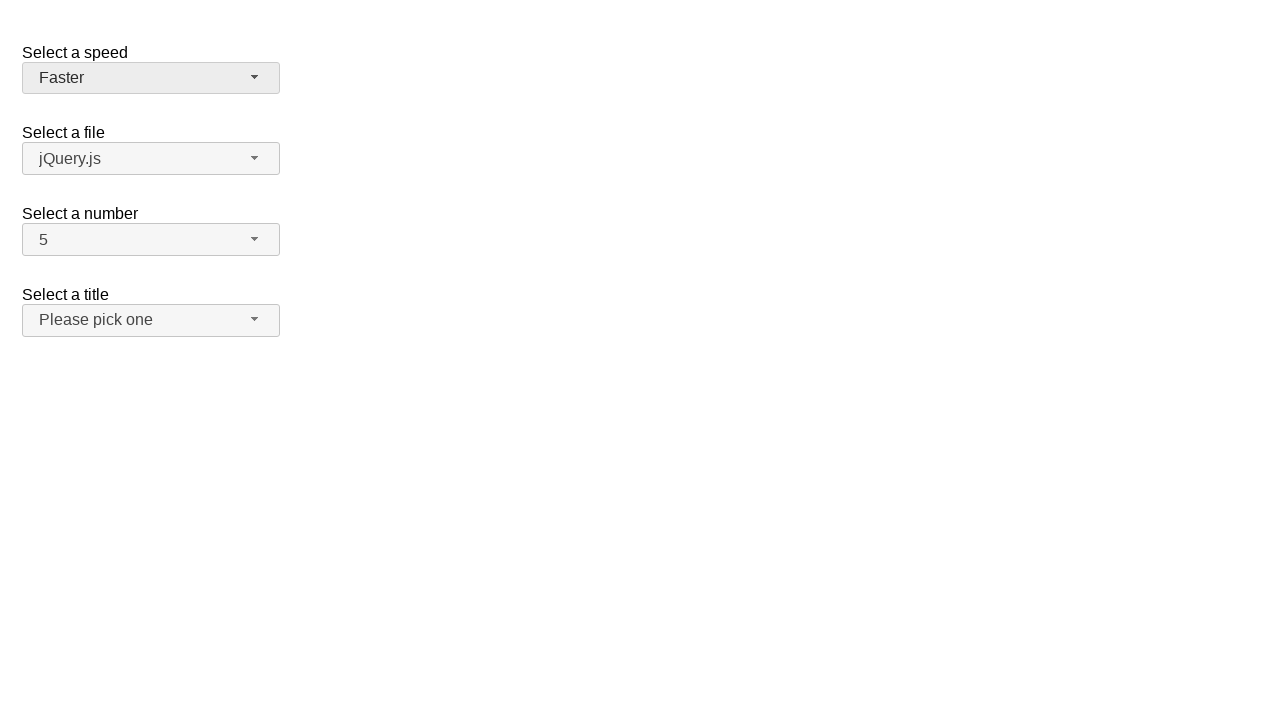

Clicked salutation dropdown button to open menu at (151, 320) on span#salutation-button
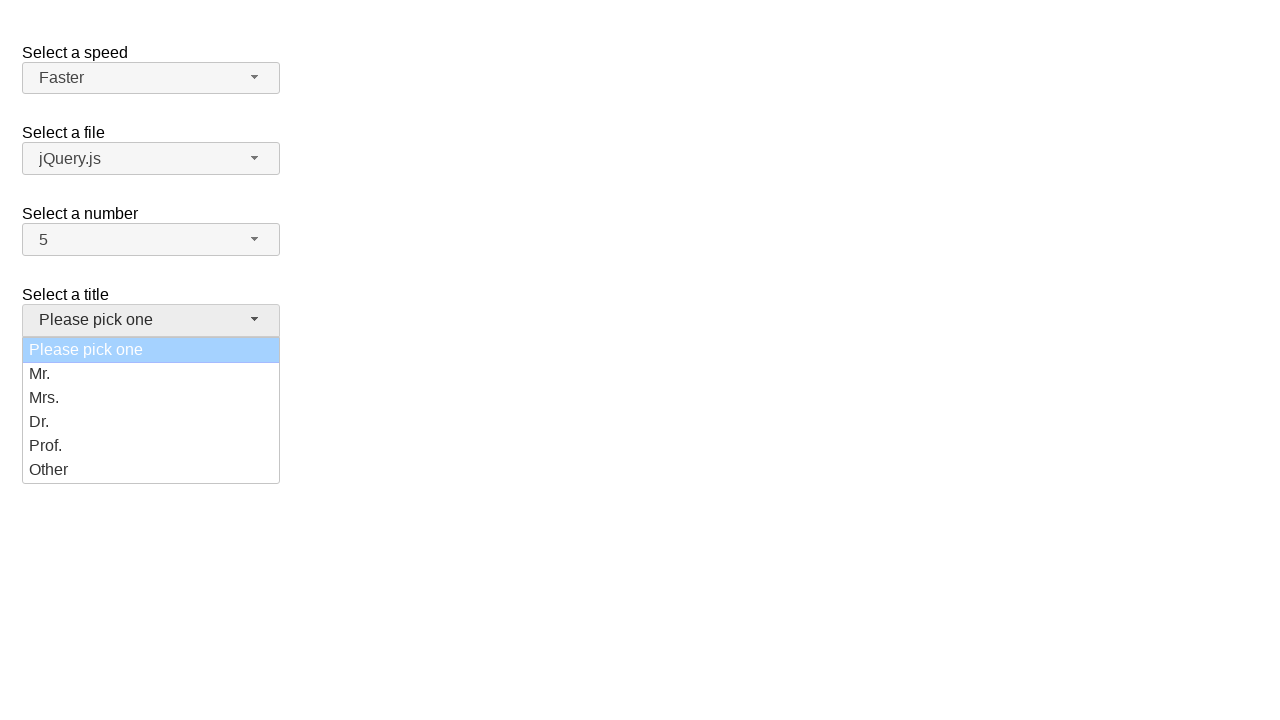

Salutation dropdown menu loaded
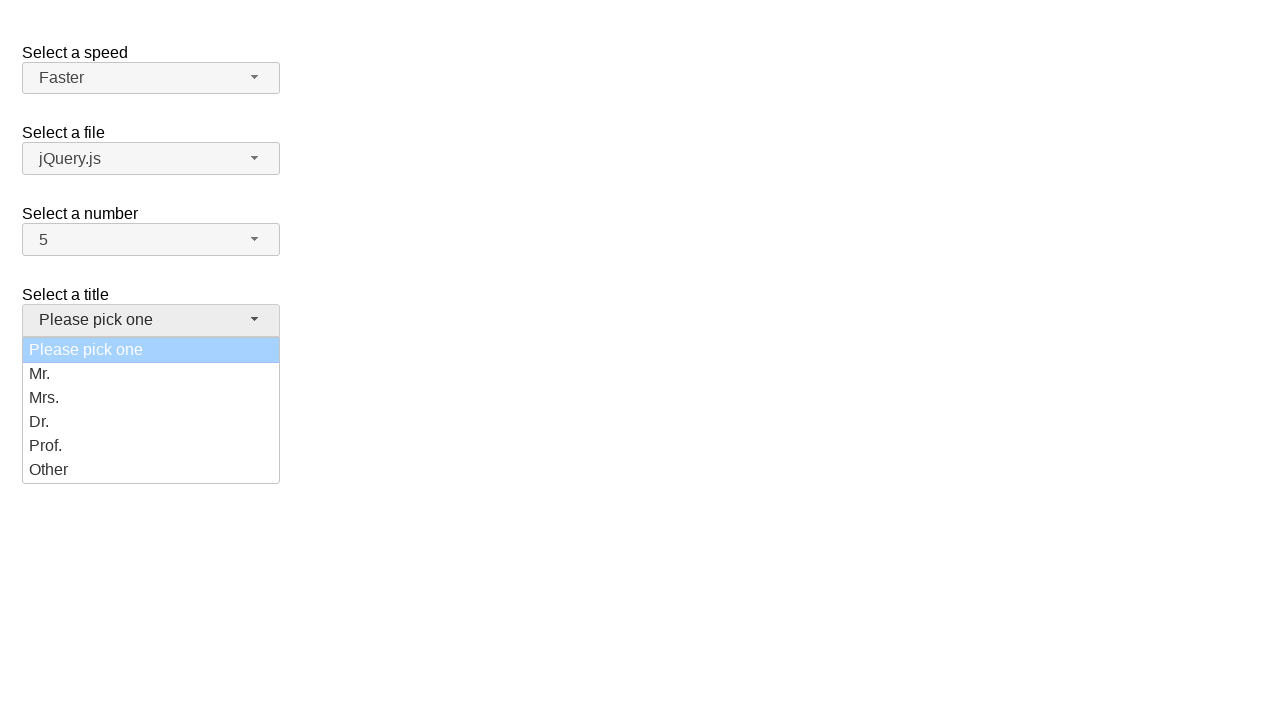

Selected 'Dr.' from salutation dropdown at (151, 422) on ul#salutation-menu li div:text('Dr.')
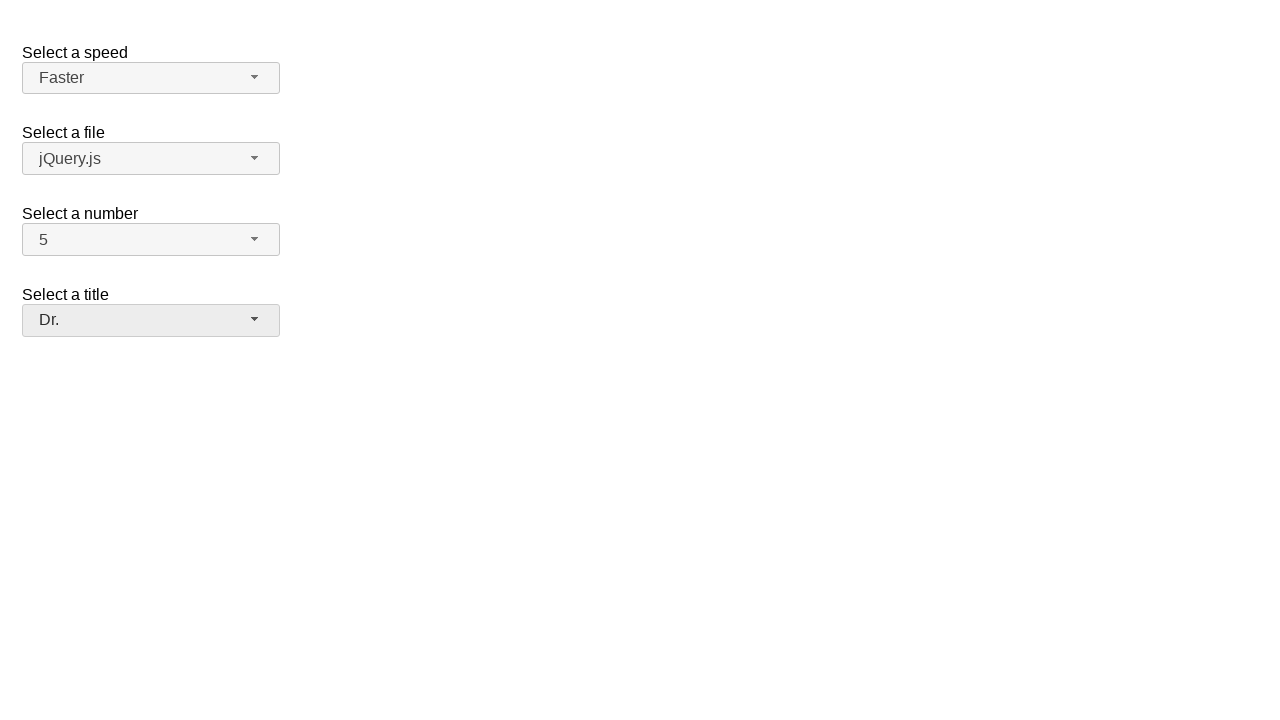

Verified 'Dr.' is displayed in salutation dropdown
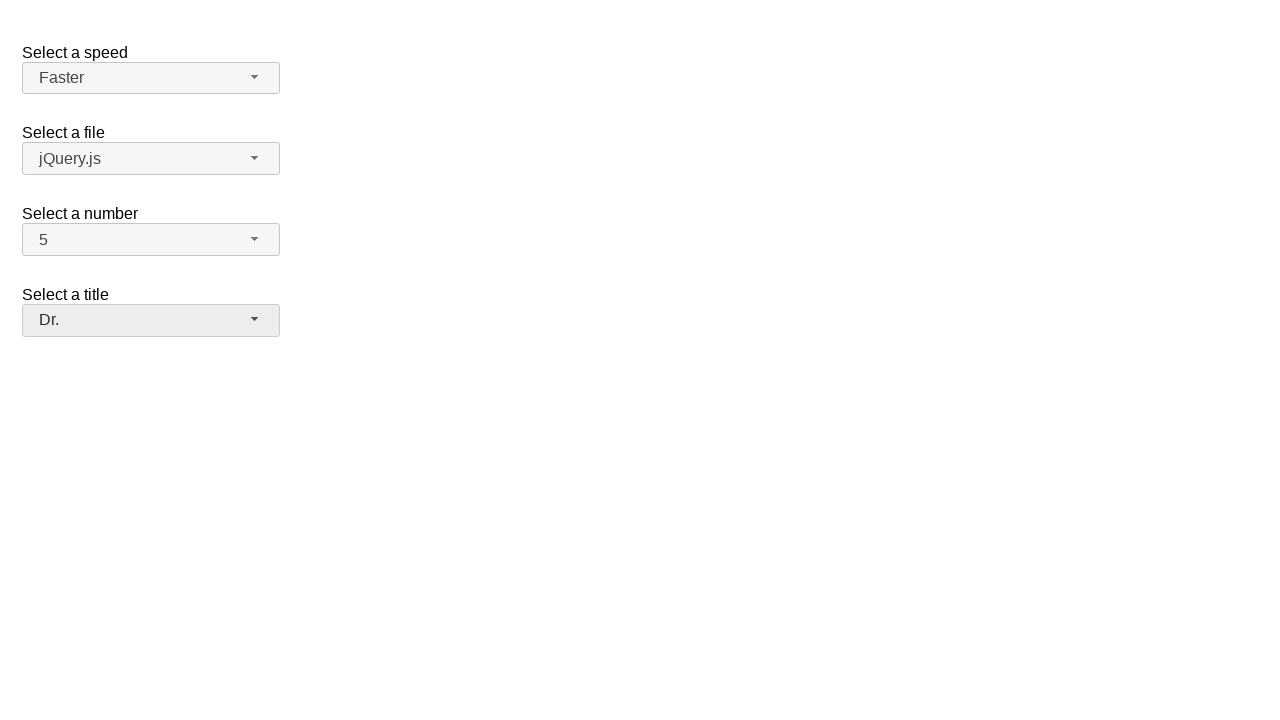

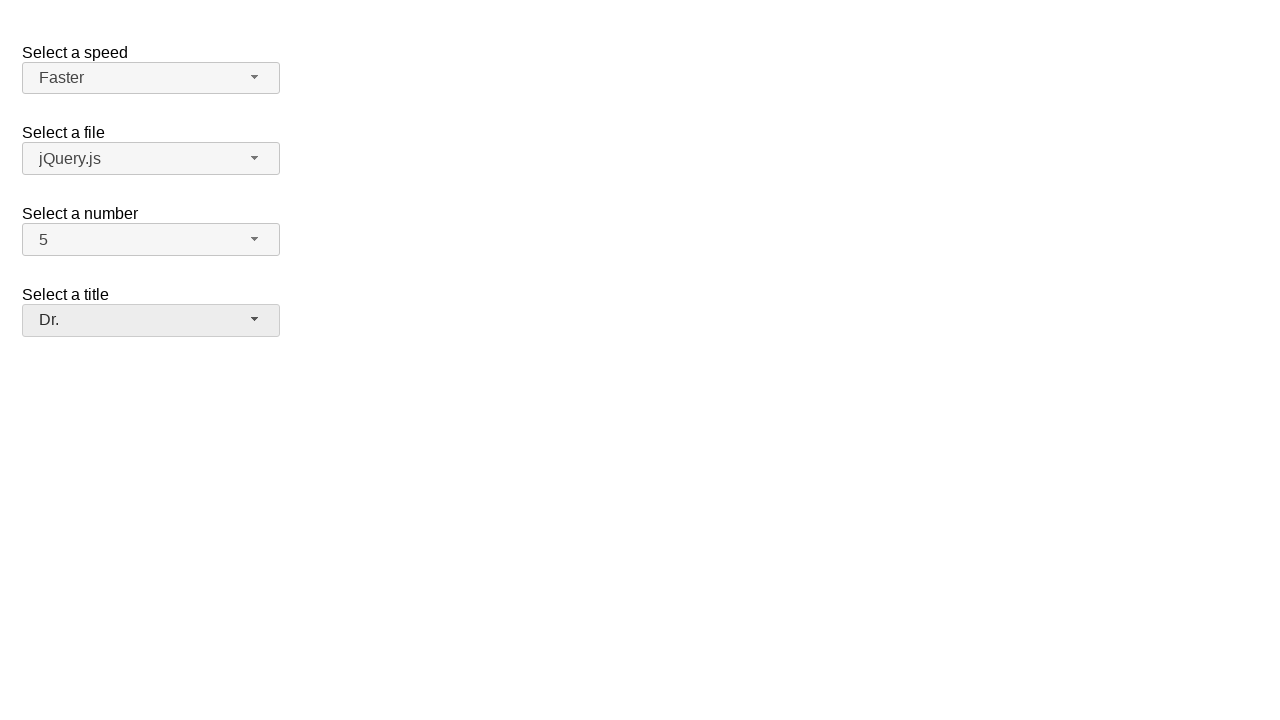